Opens a webpage and attempts to open a new browser tab using keyboard shortcut Ctrl+T

Starting URL: https://www.rapidinnovation.io/

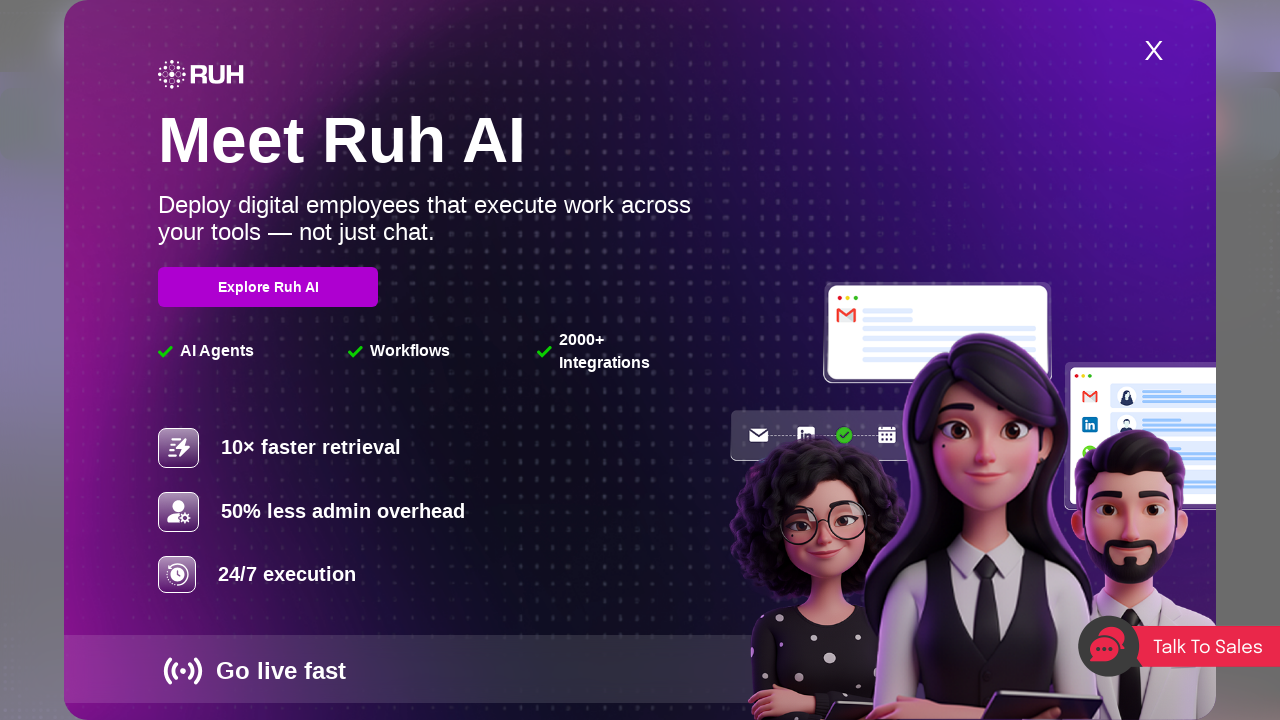

Navigated to https://www.rapidinnovation.io/
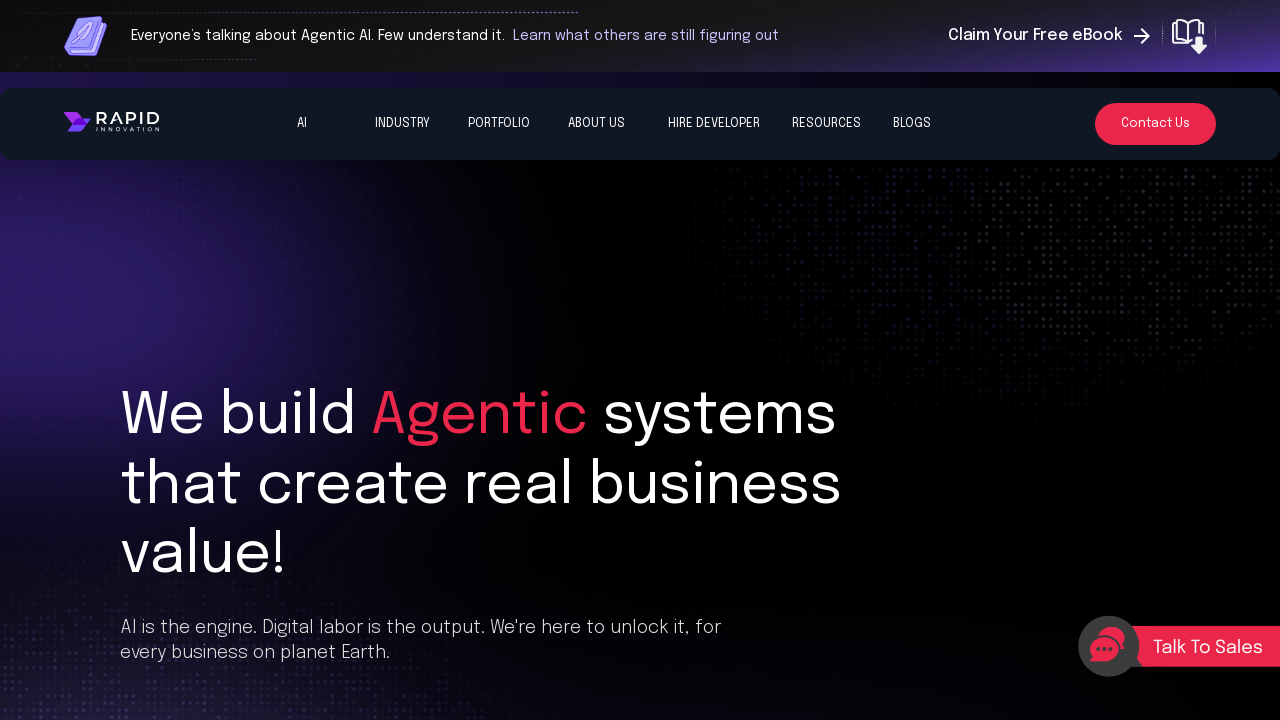

Pressed Ctrl+T to open a new browser tab
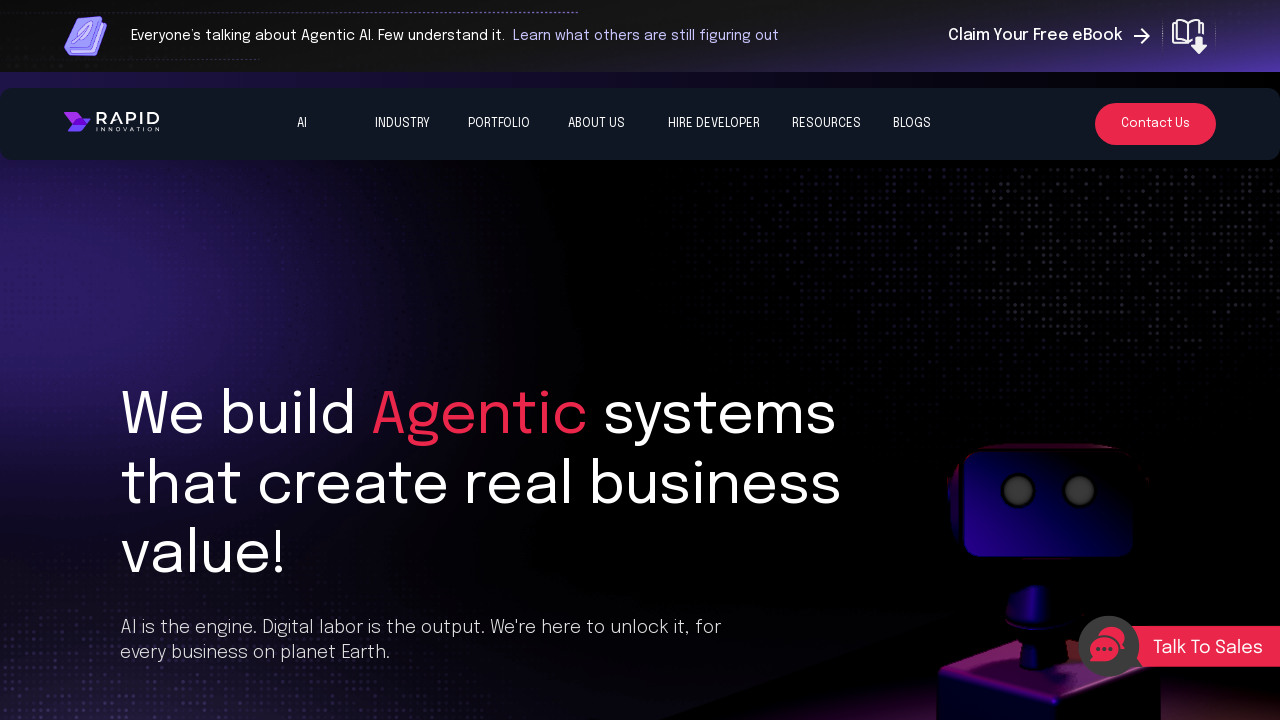

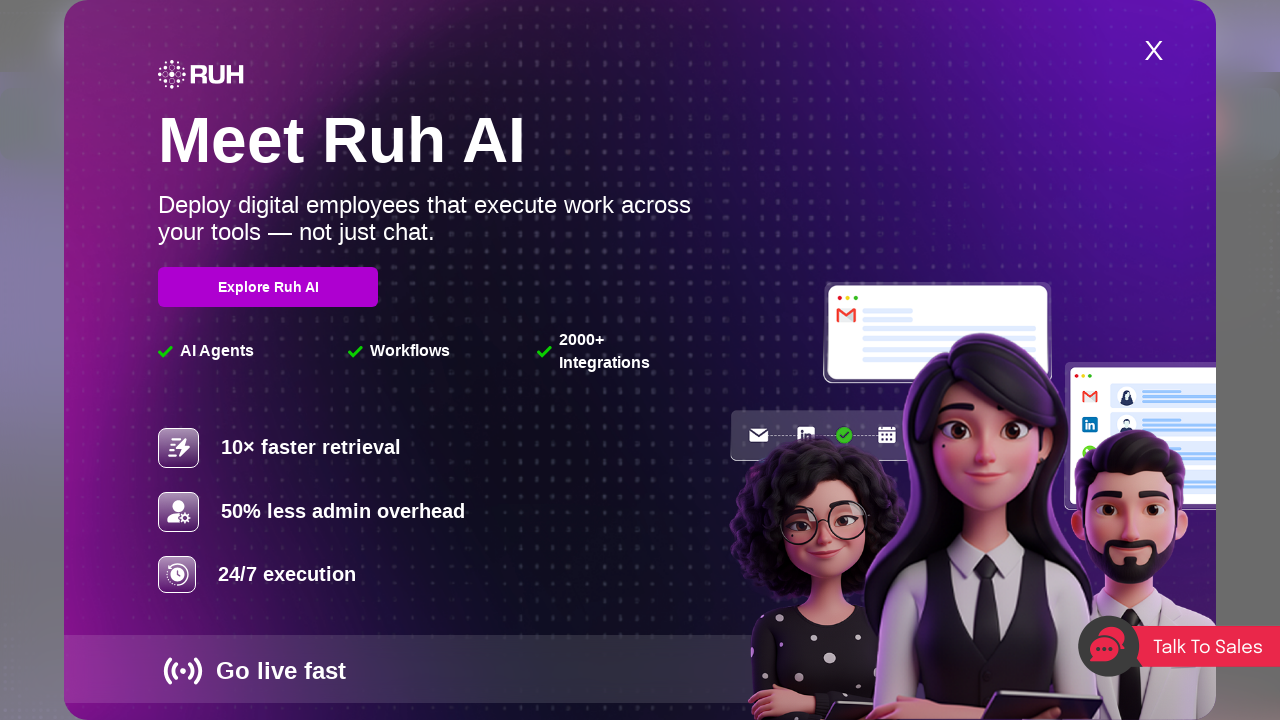